Tests that the "Clear completed" button is hidden when there are no completed items

Starting URL: https://demo.playwright.dev/todomvc

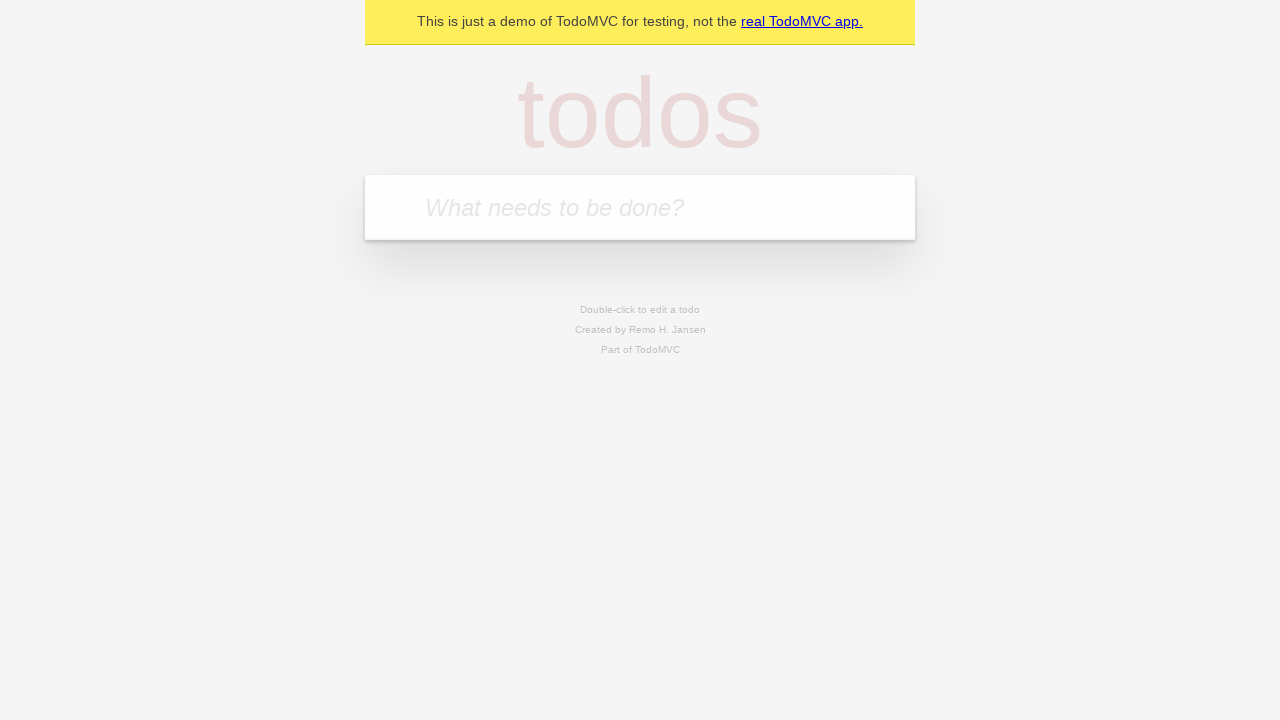

Navigated to TodoMVC demo application
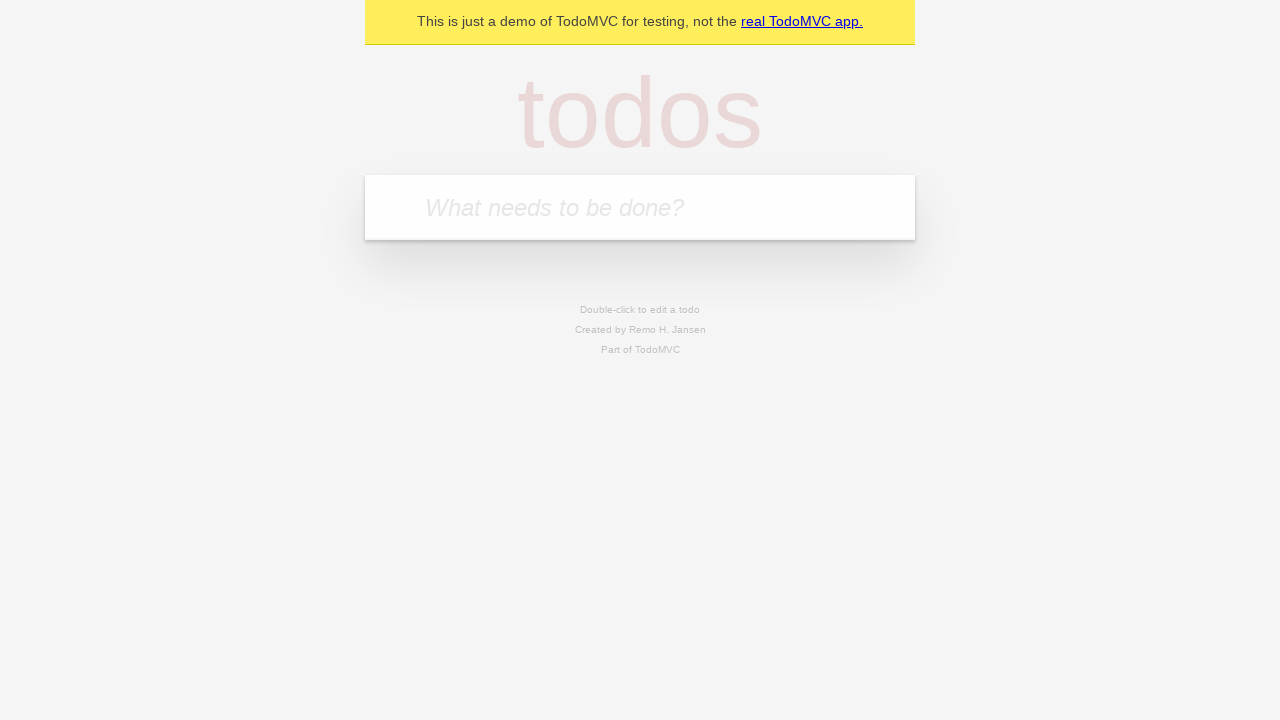

Located the 'What needs to be done?' input field
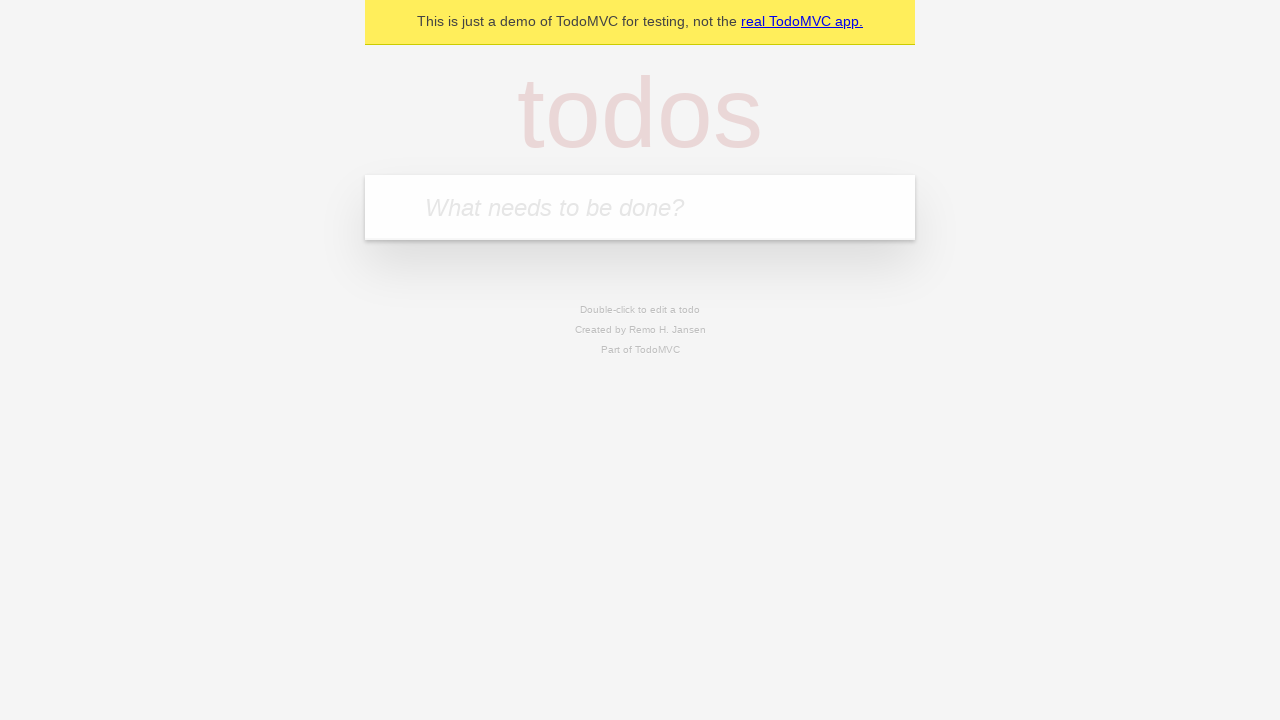

Filled todo input with 'buy some cheese' on internal:attr=[placeholder="What needs to be done?"i]
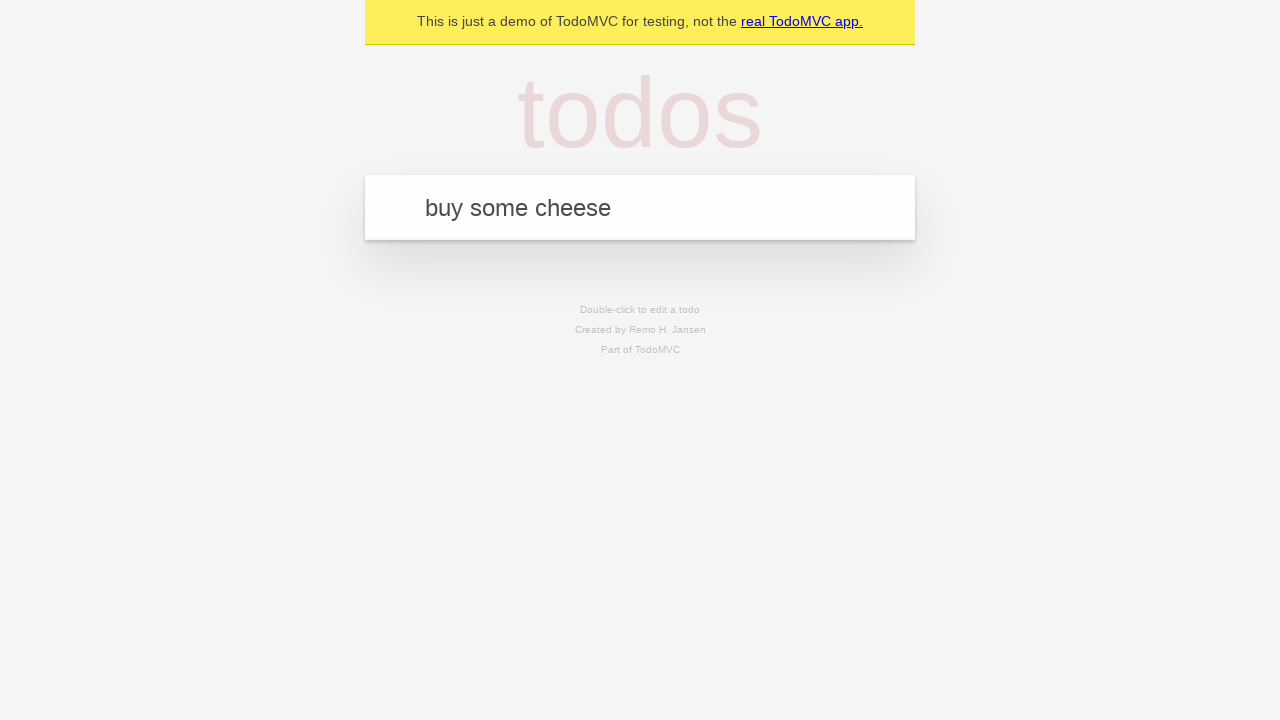

Pressed Enter to create todo 'buy some cheese' on internal:attr=[placeholder="What needs to be done?"i]
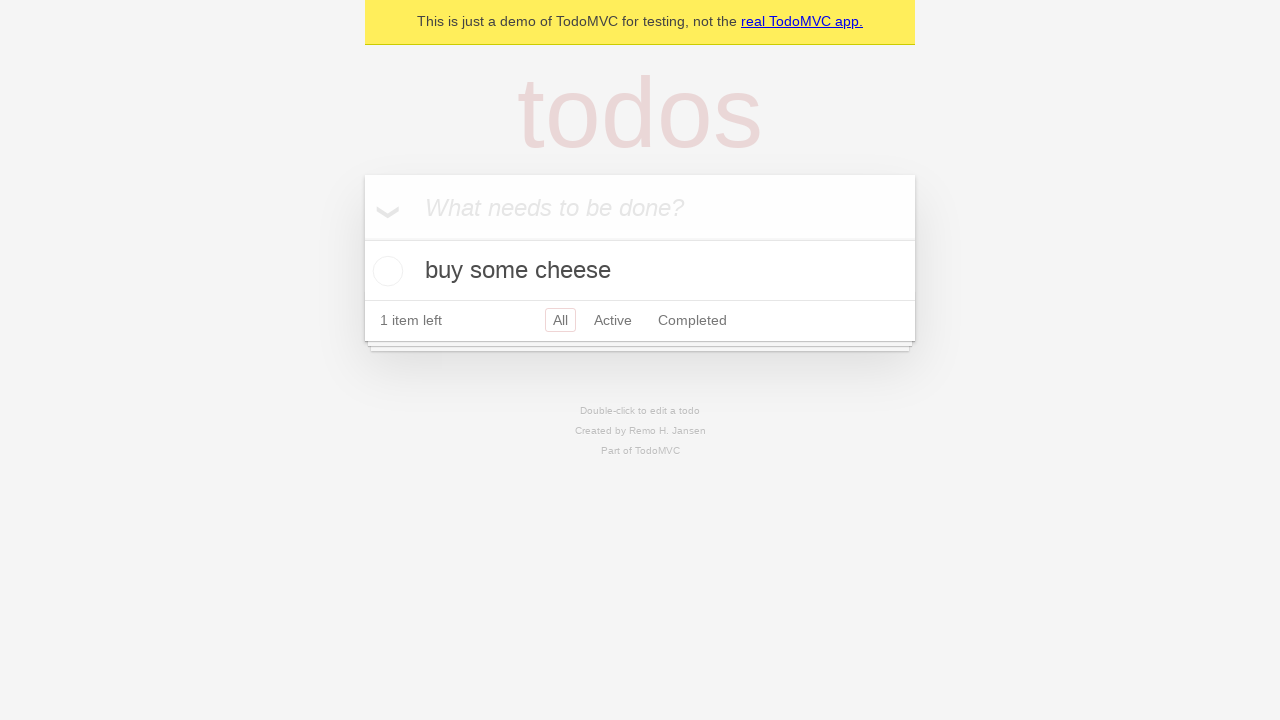

Filled todo input with 'feed the cat' on internal:attr=[placeholder="What needs to be done?"i]
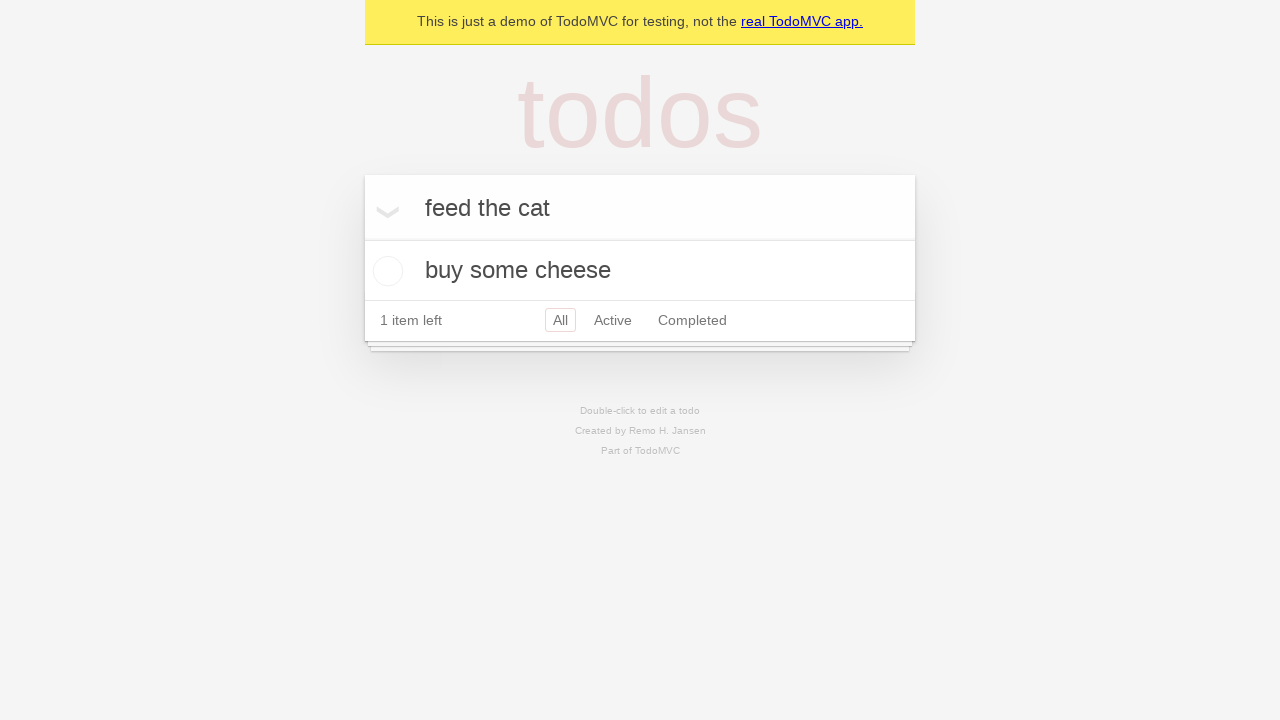

Pressed Enter to create todo 'feed the cat' on internal:attr=[placeholder="What needs to be done?"i]
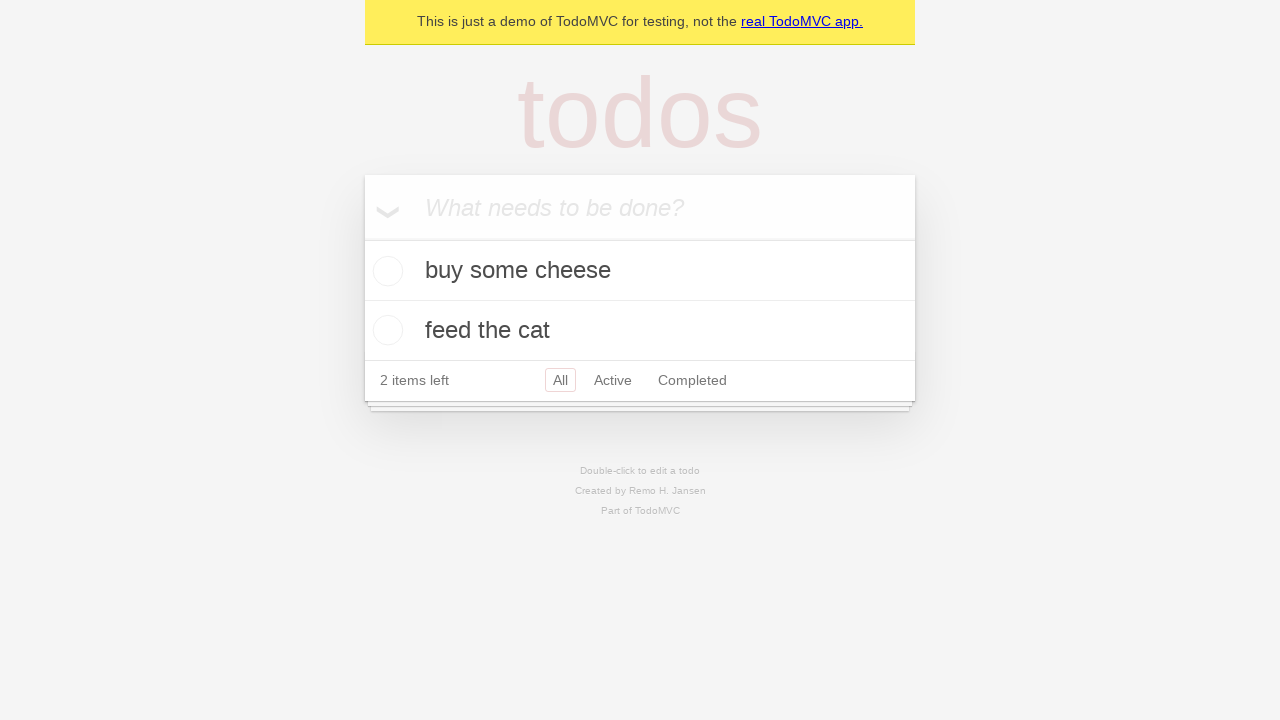

Filled todo input with 'book a doctors appointment' on internal:attr=[placeholder="What needs to be done?"i]
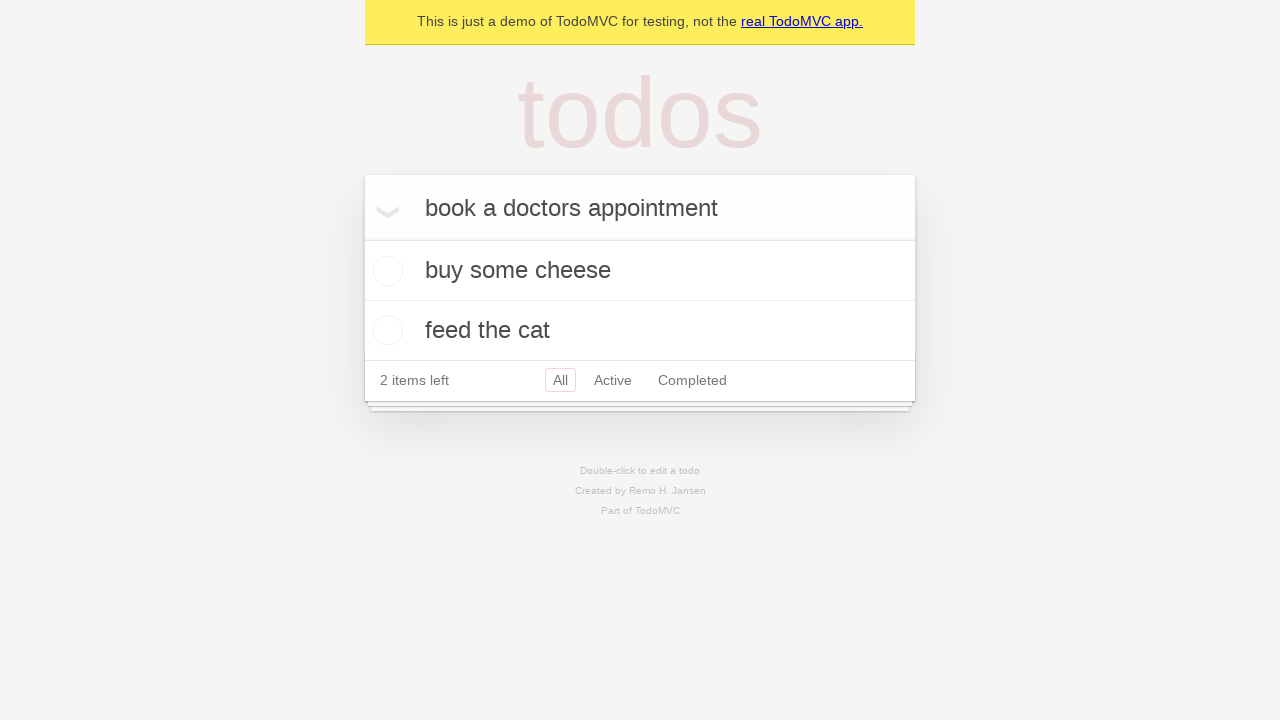

Pressed Enter to create todo 'book a doctors appointment' on internal:attr=[placeholder="What needs to be done?"i]
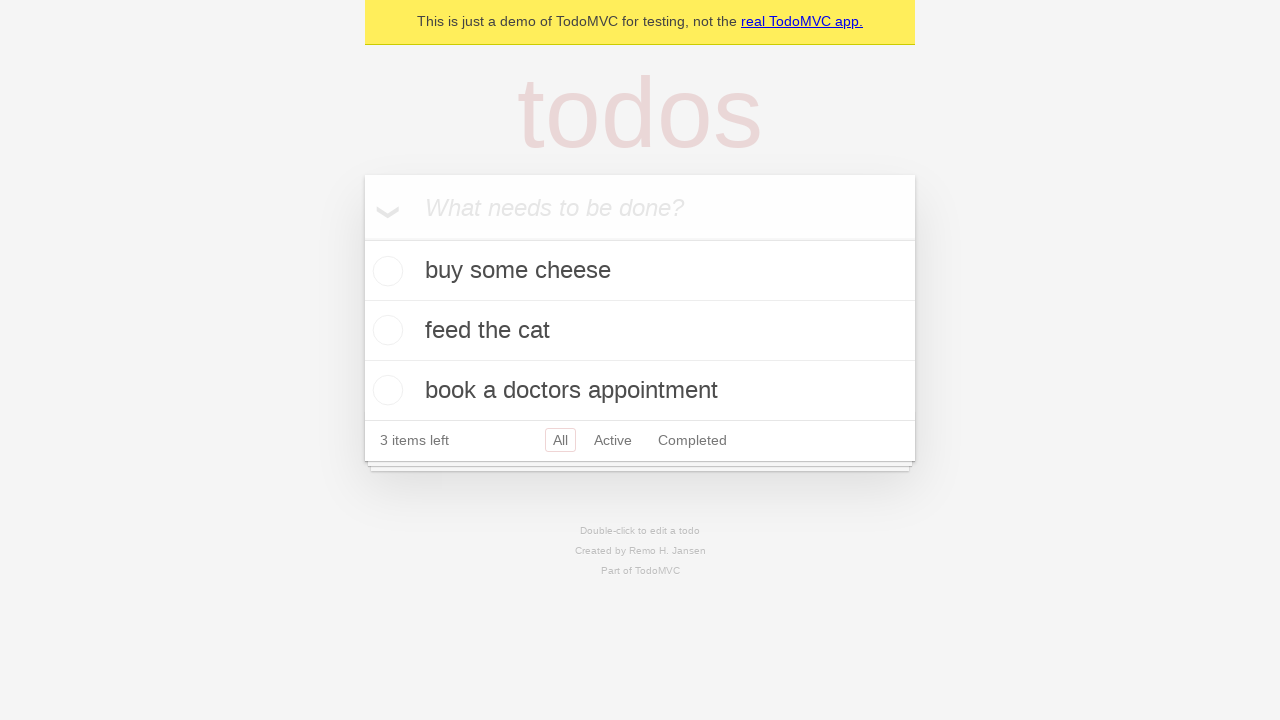

Checked the first todo item as completed at (385, 271) on .todo-list li .toggle >> nth=0
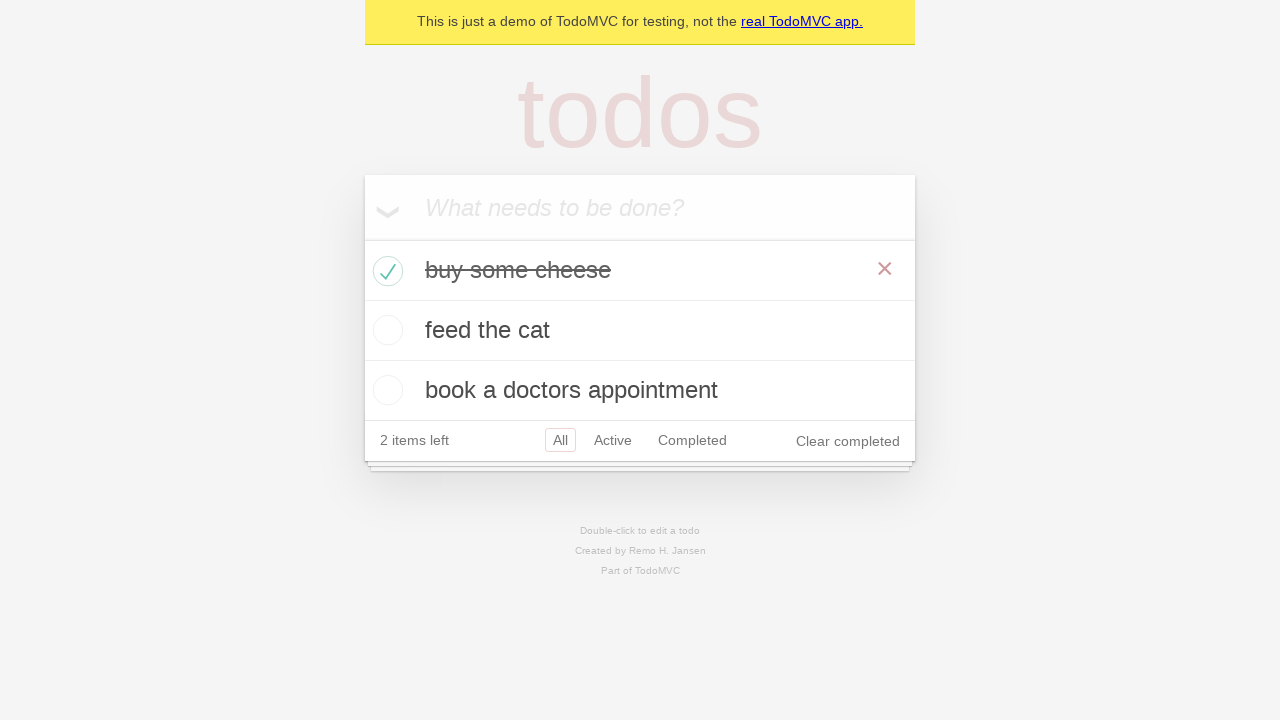

Verified that 'Clear completed' button is visible when there are completed items
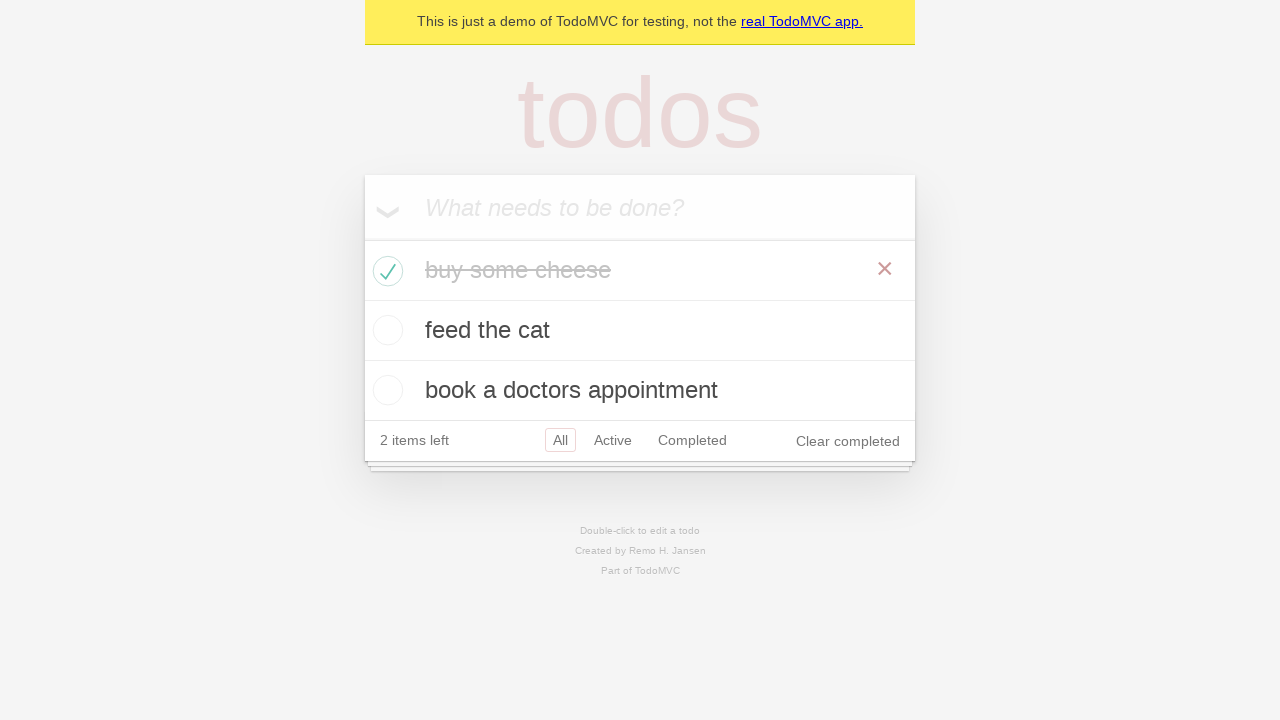

Clicked 'Clear completed' button to remove completed todo at (848, 441) on internal:role=button[name="Clear completed"i]
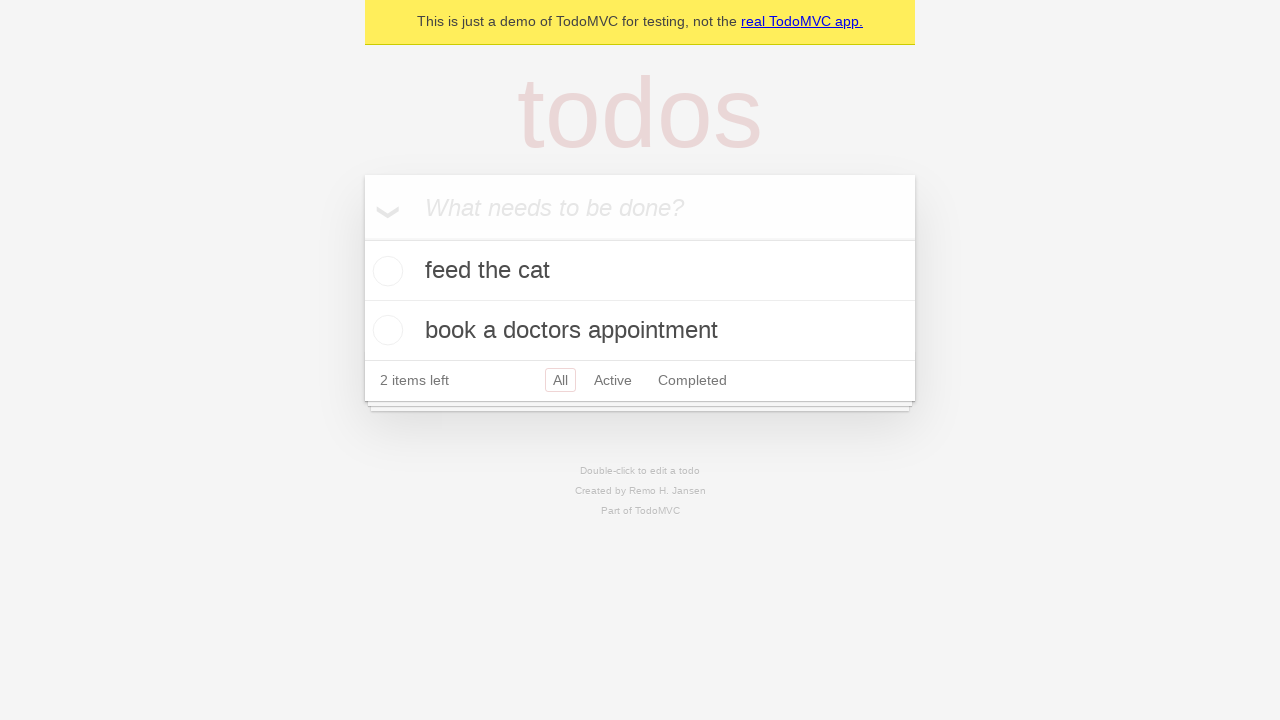

Verified that 'Clear completed' button is hidden when there are no completed items
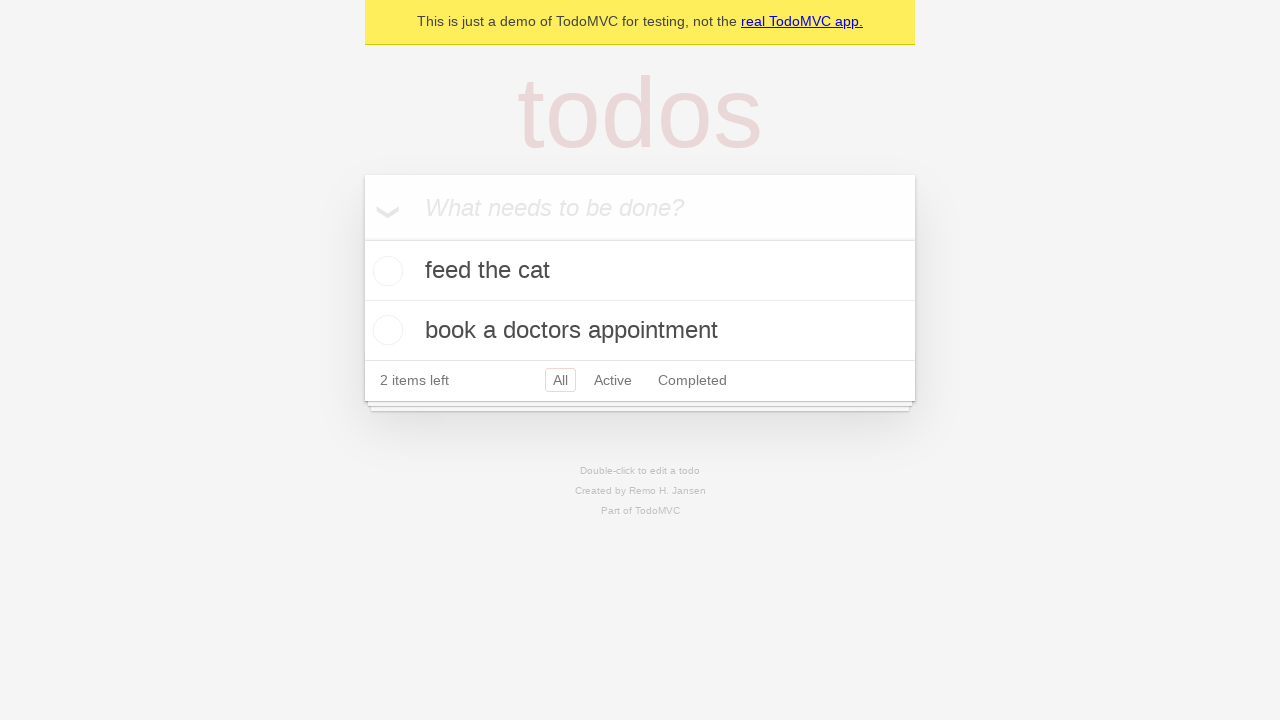

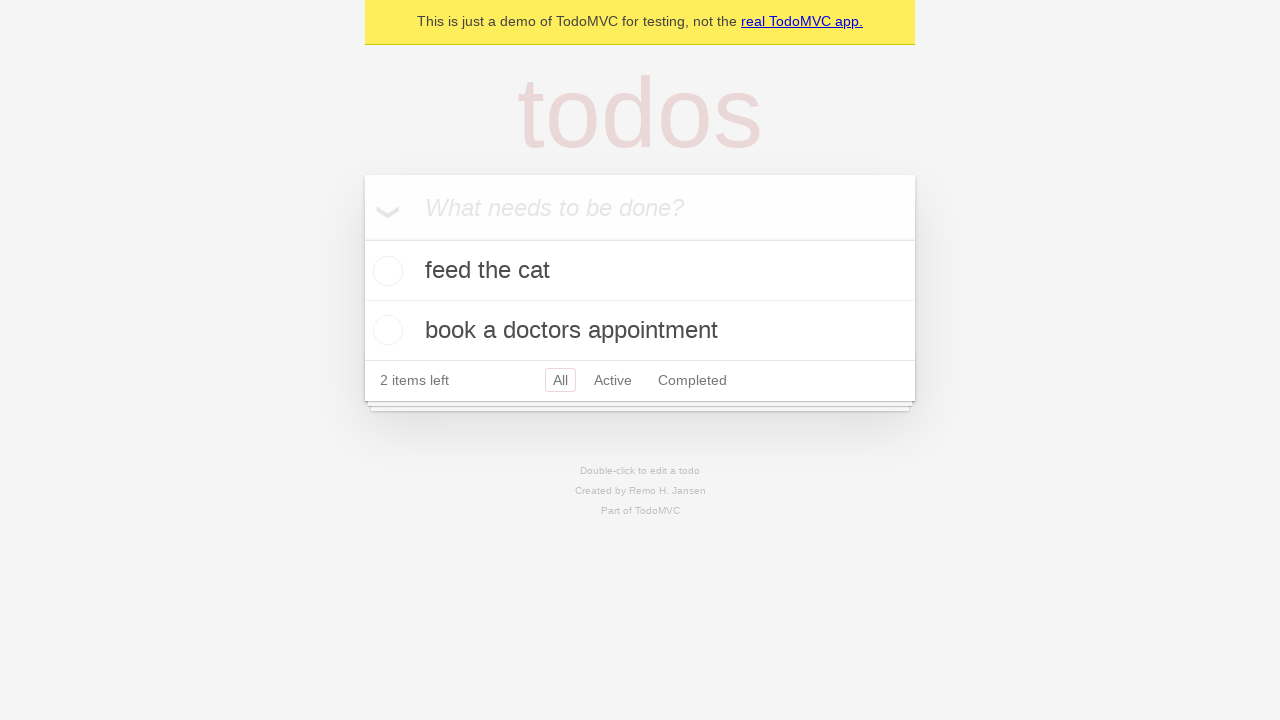